Tests an e-commerce flow by searching for products, adding a specific item (Cashews) to cart, and proceeding through checkout to place an order

Starting URL: https://rahulshettyacademy.com/seleniumPractise/#/

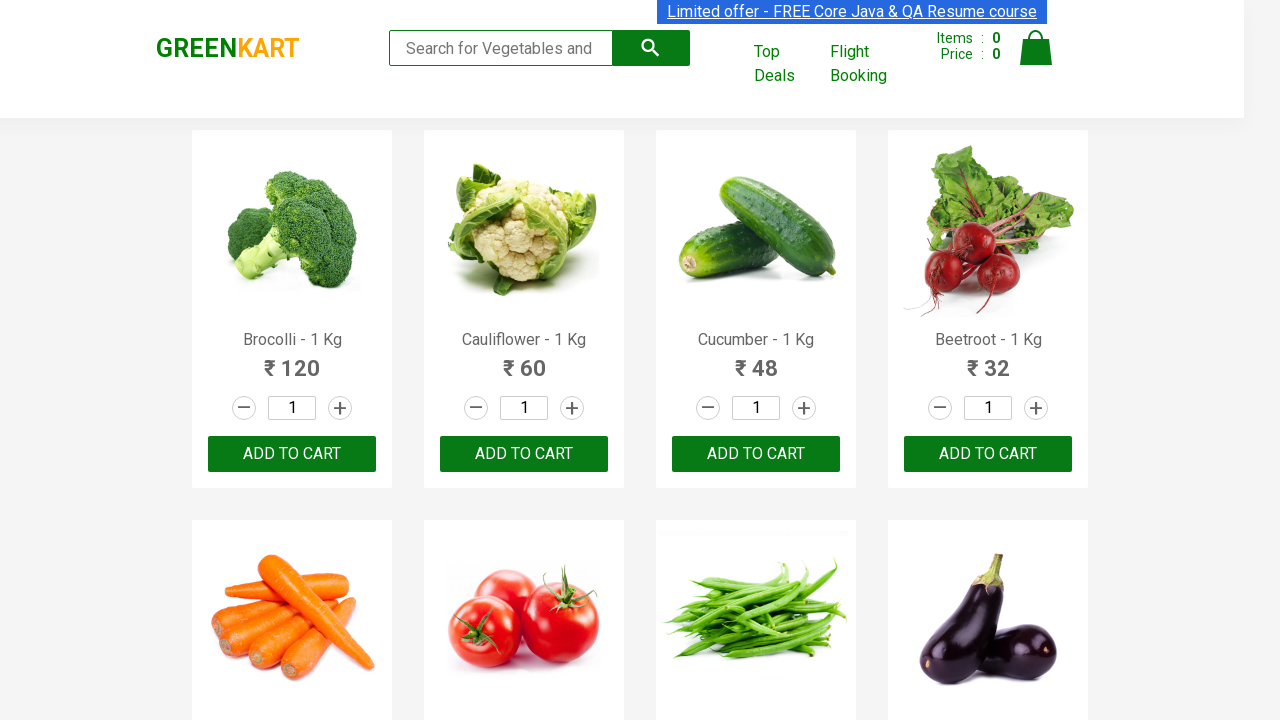

Filled search box with 'ca' to search for products on .search-keyword
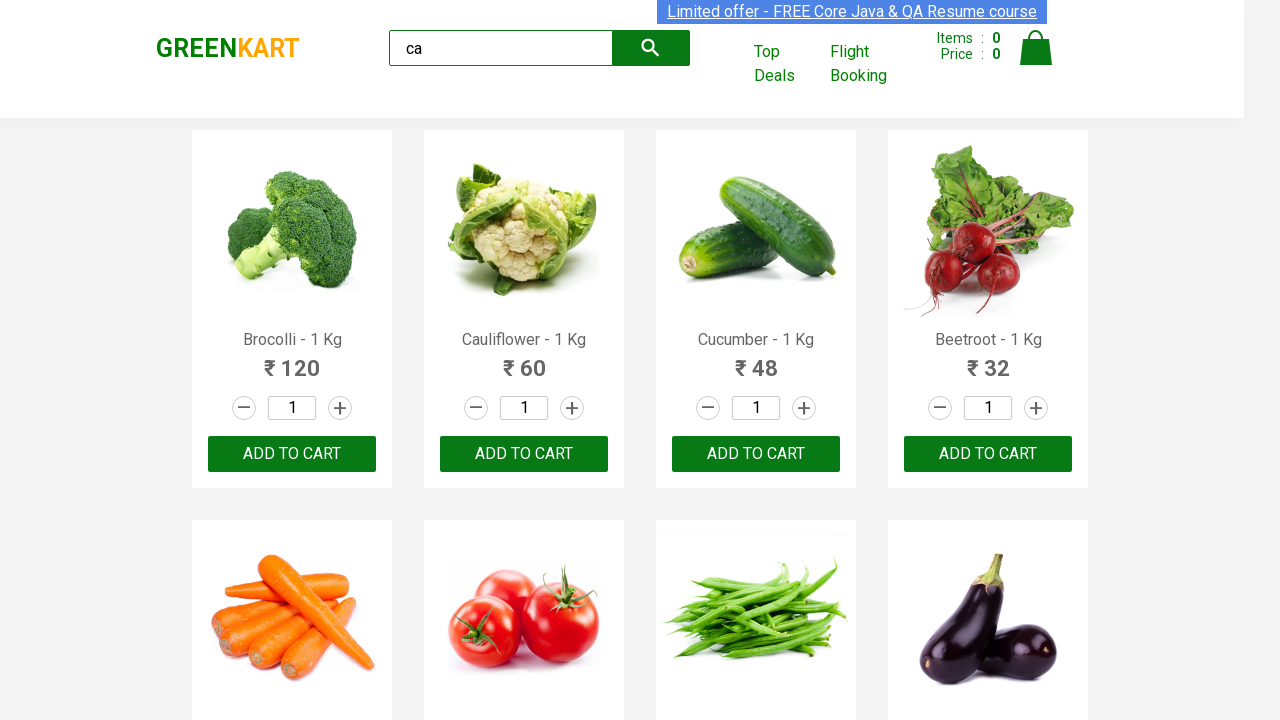

Waited for search results to load
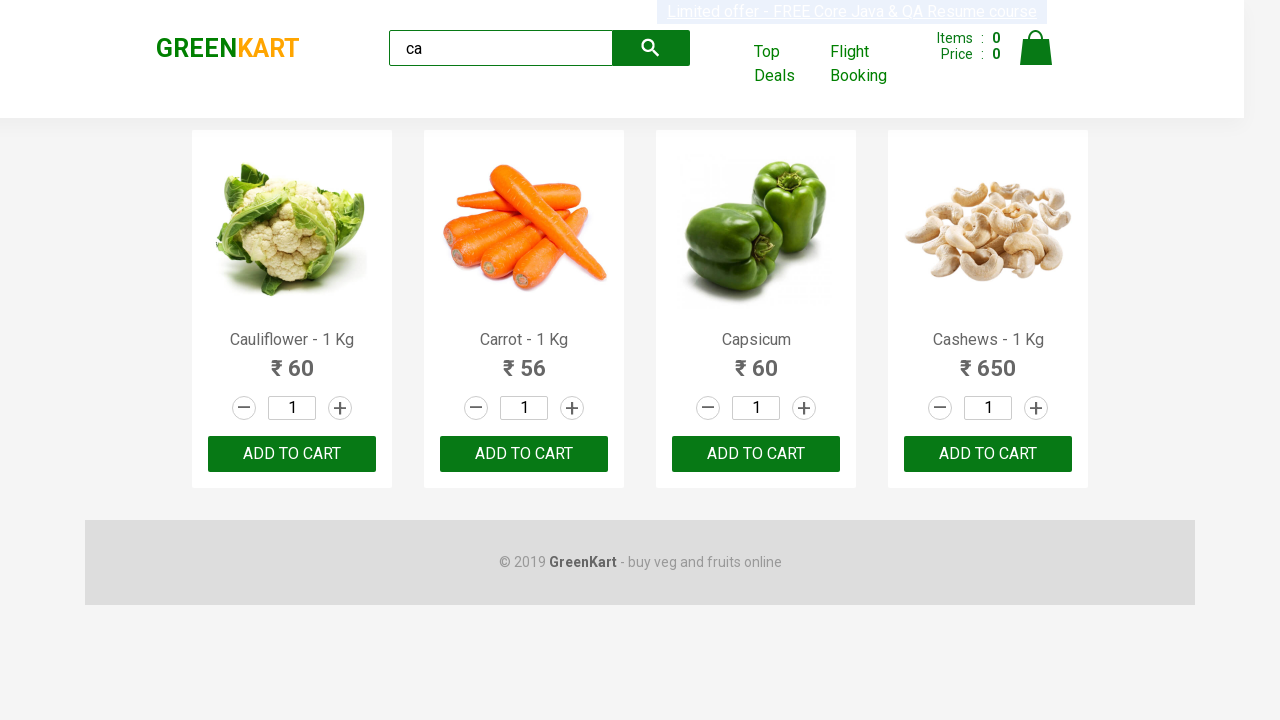

Retrieved list of all available products
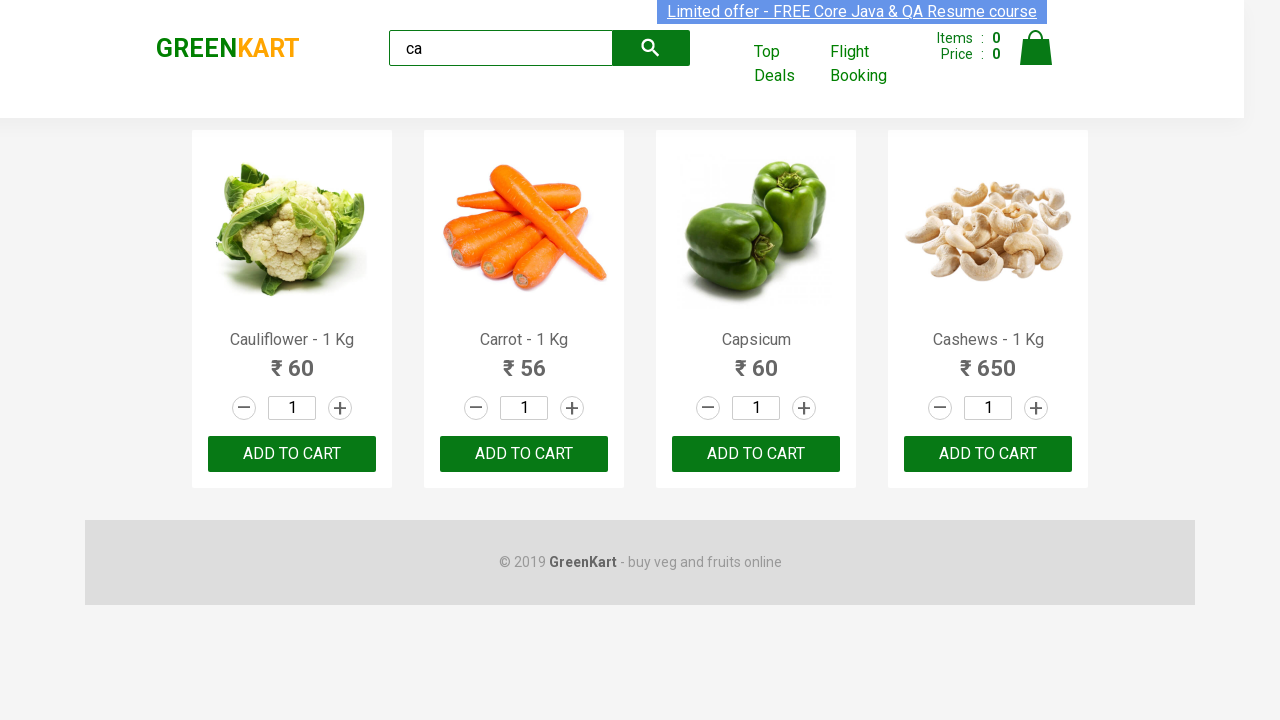

Found Cashews product and clicked Add to cart button at (988, 454) on .products .product >> nth=3 >> button
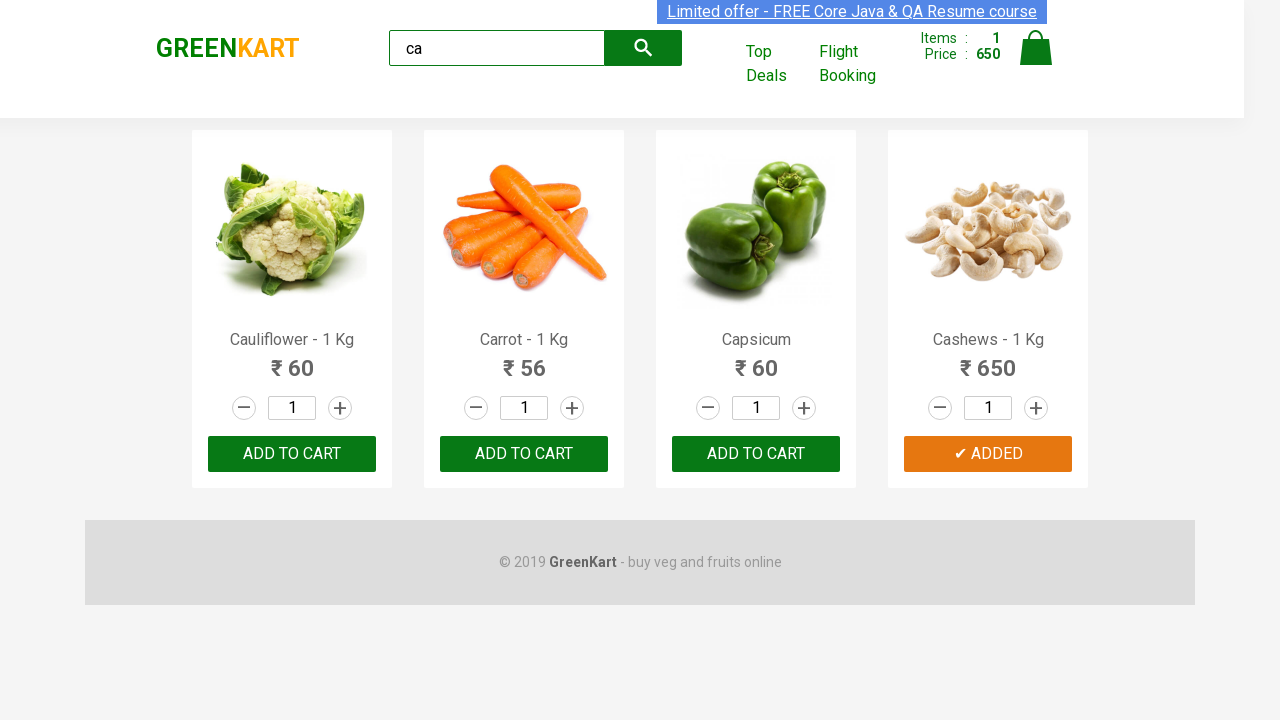

Clicked cart icon to view cart at (1036, 59) on .cart-icon
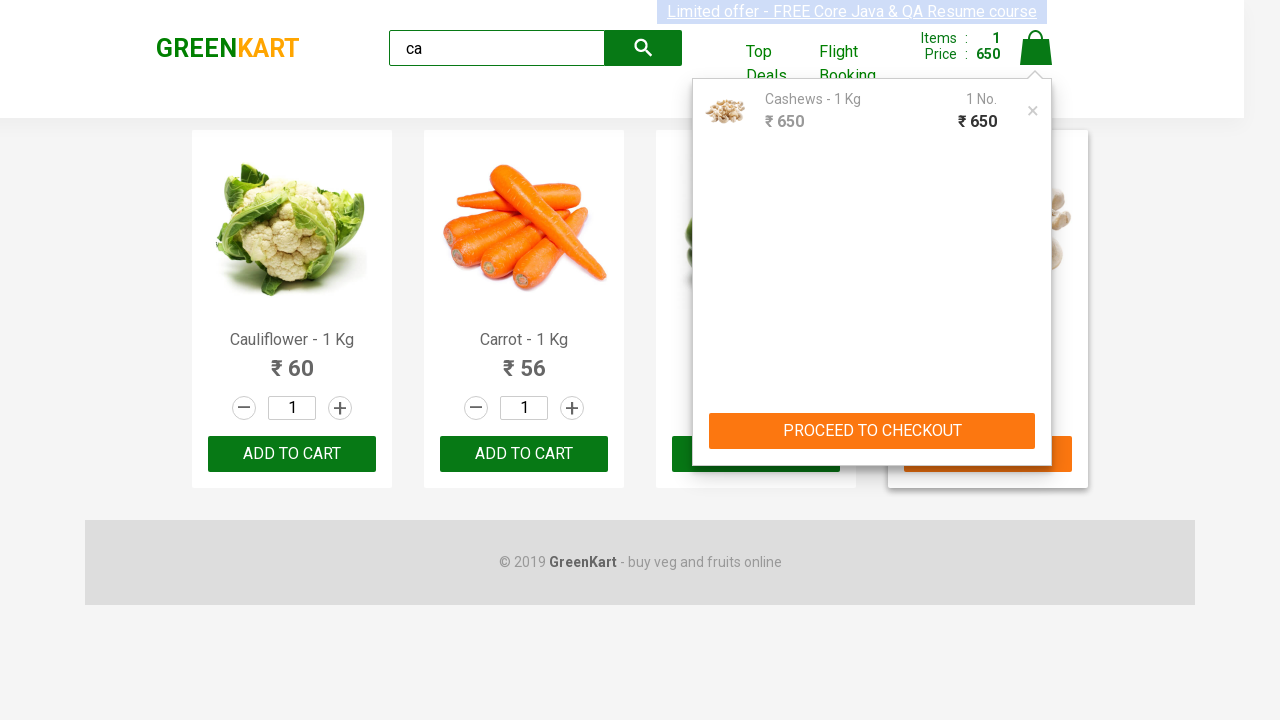

Clicked PROCEED TO CHECKOUT button at (872, 431) on text=PROCEED TO CHECKOUT
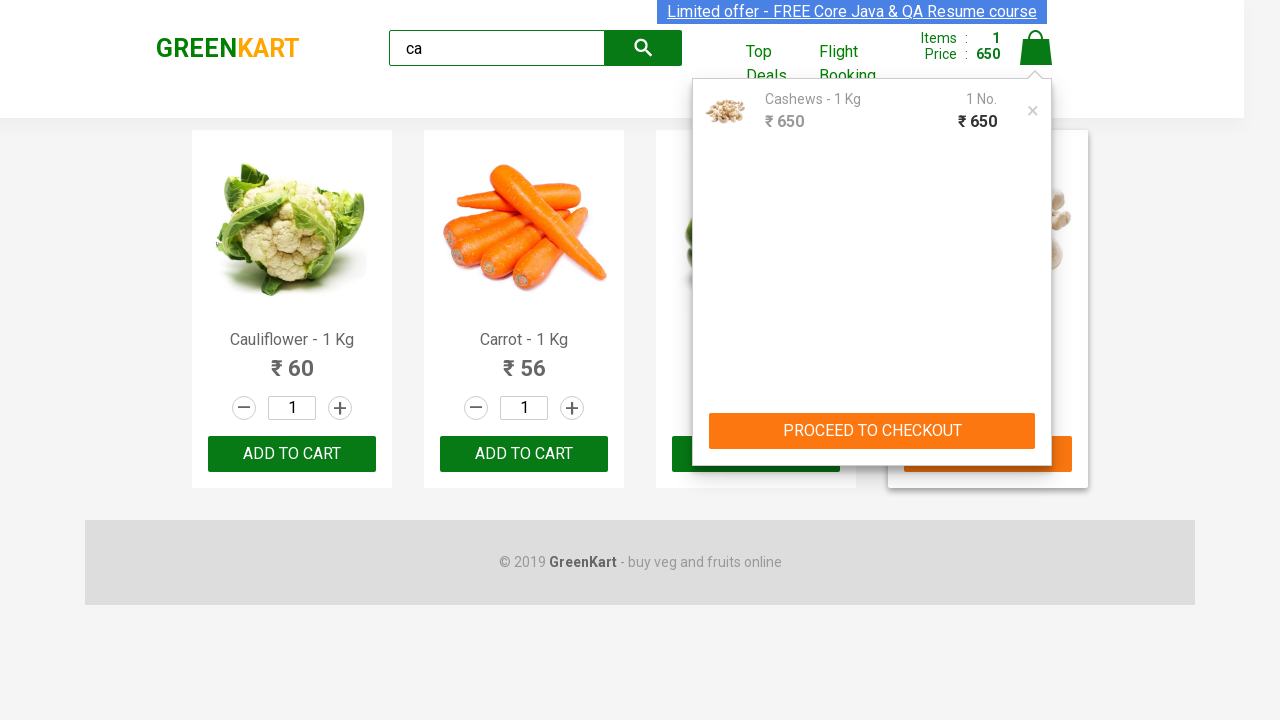

Clicked Place Order button to complete purchase at (1036, 420) on text=Place Order
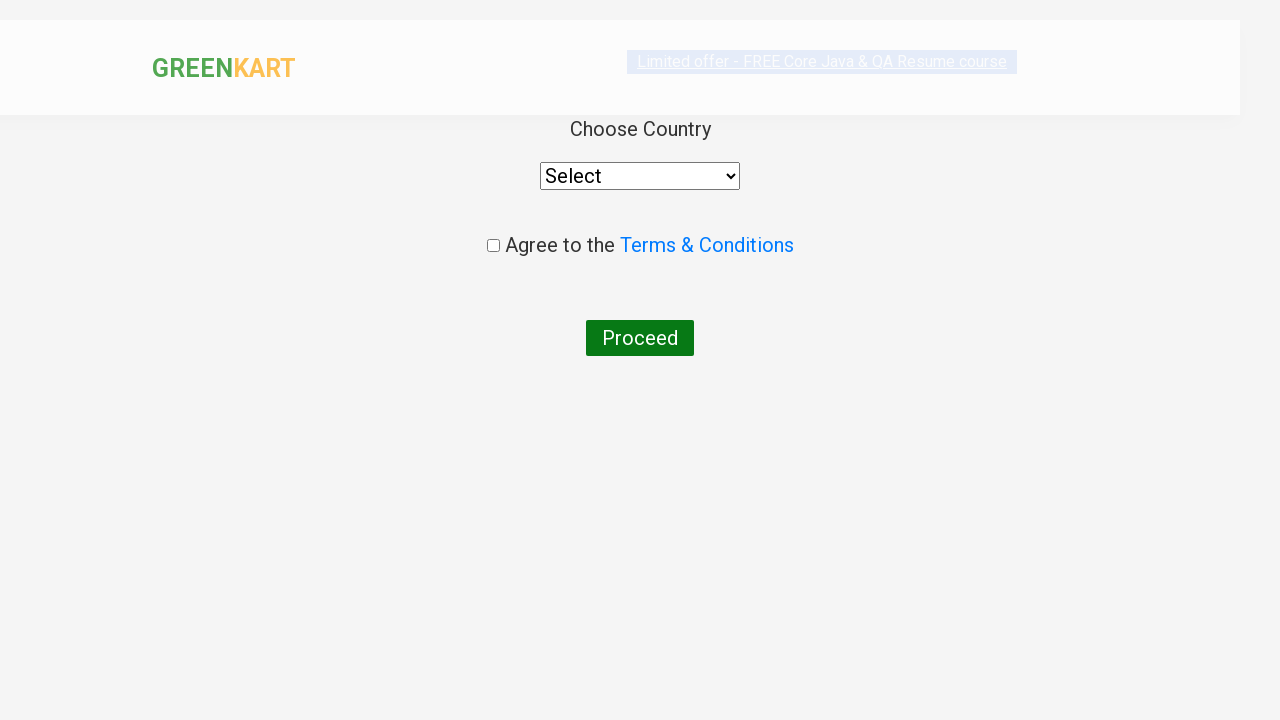

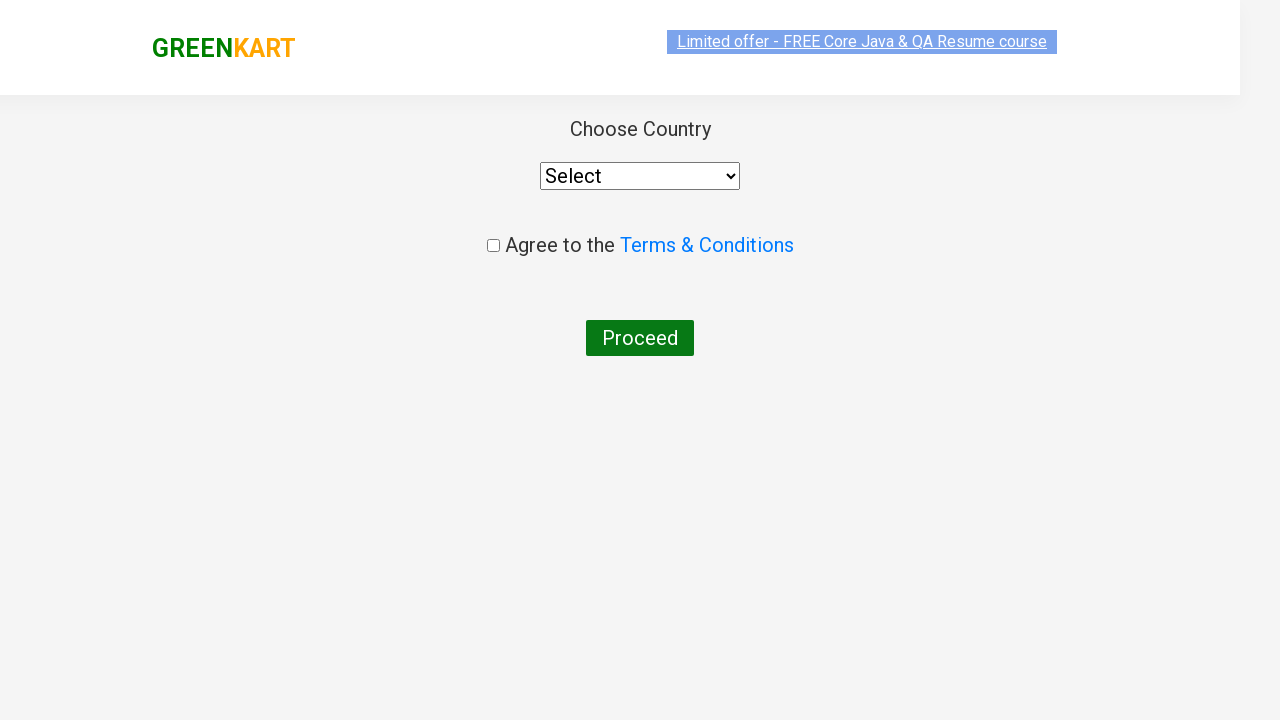